Tests dropdown selection functionality on a registration form by selecting month, year, and day values from different dropdown elements

Starting URL: https://demo.automationtesting.in/Register.html

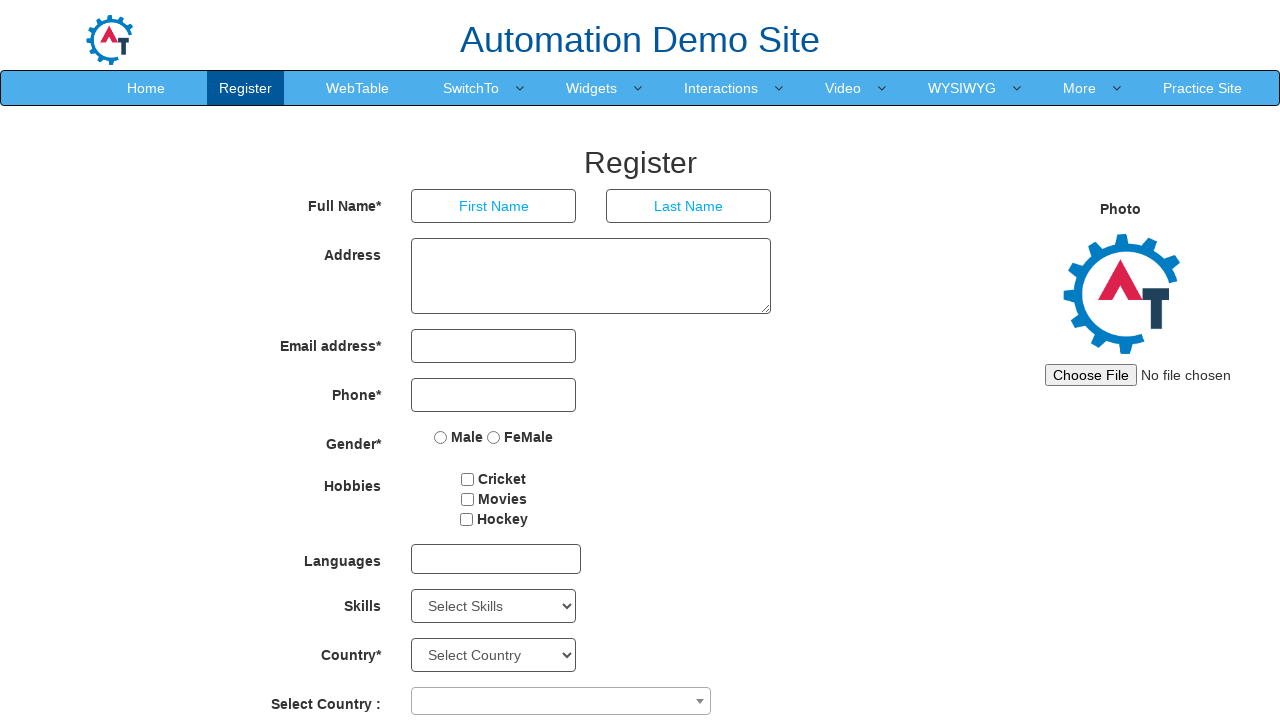

Selected August (index 8) from month dropdown on xpath=//*[@id="basicBootstrapForm"]/div[11]/div[2]/select
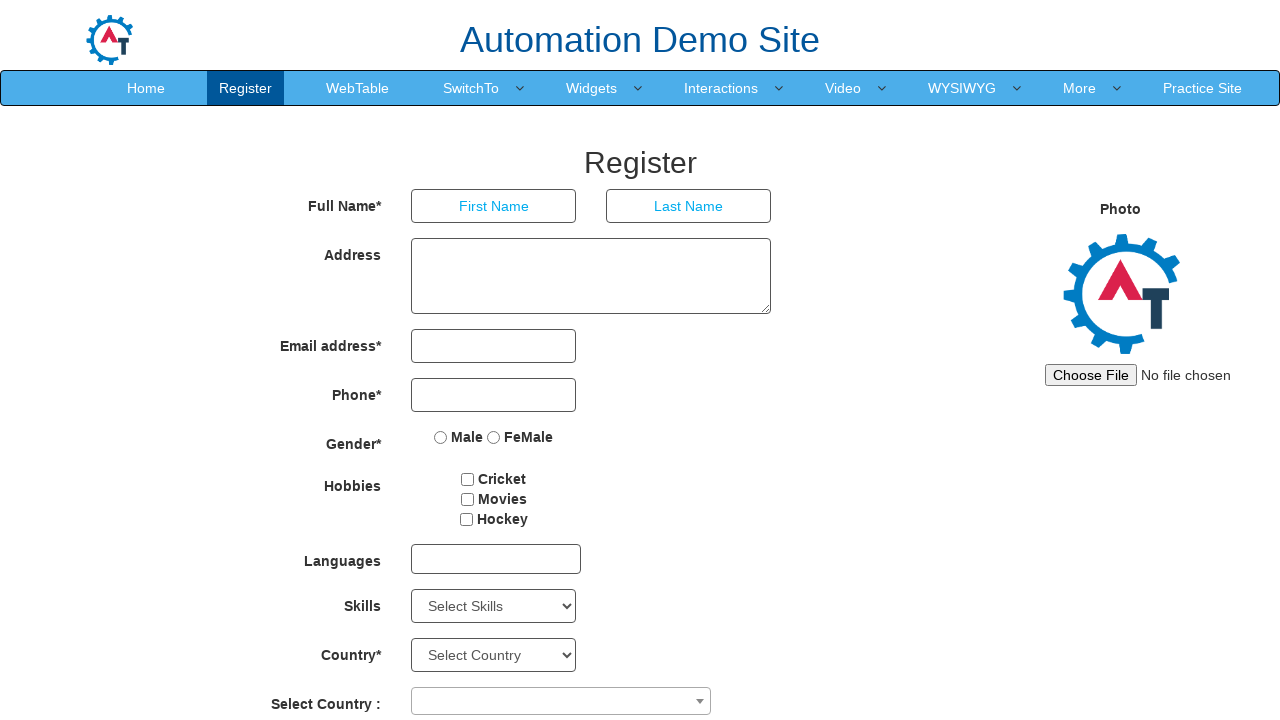

Selected year 1947 from year dropdown on #yearbox
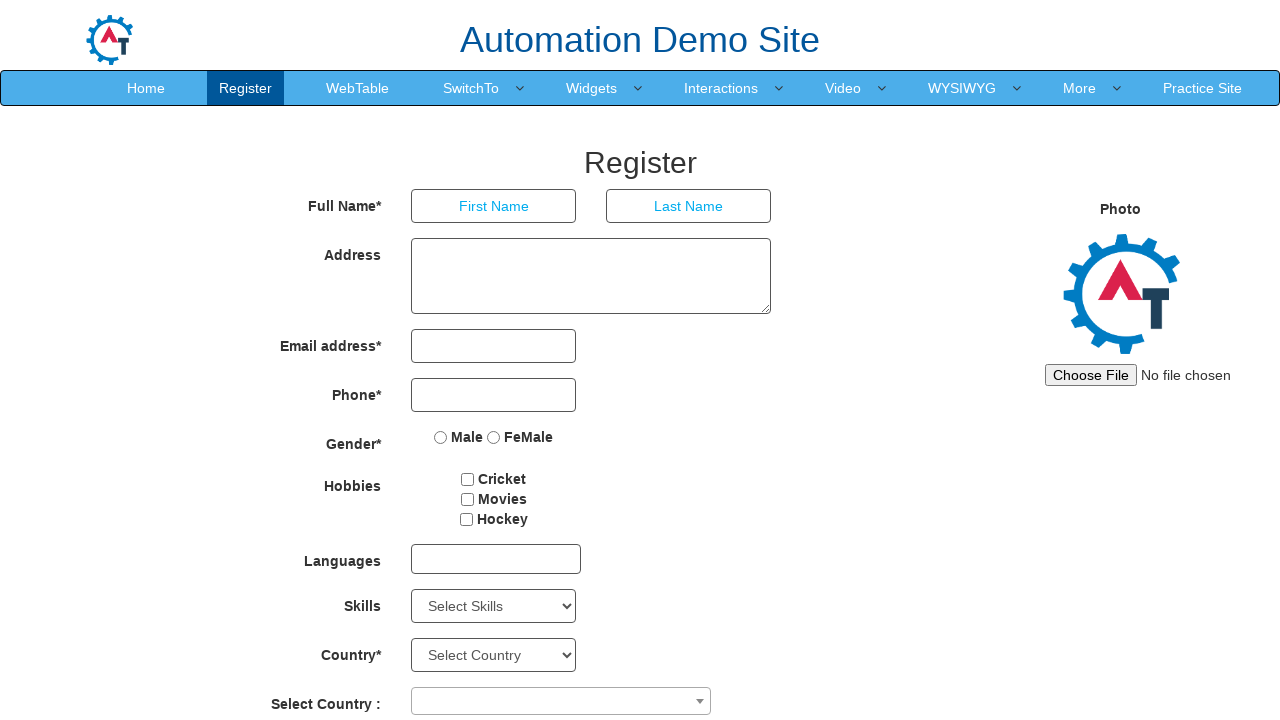

Selected day 15 from day dropdown on #daybox
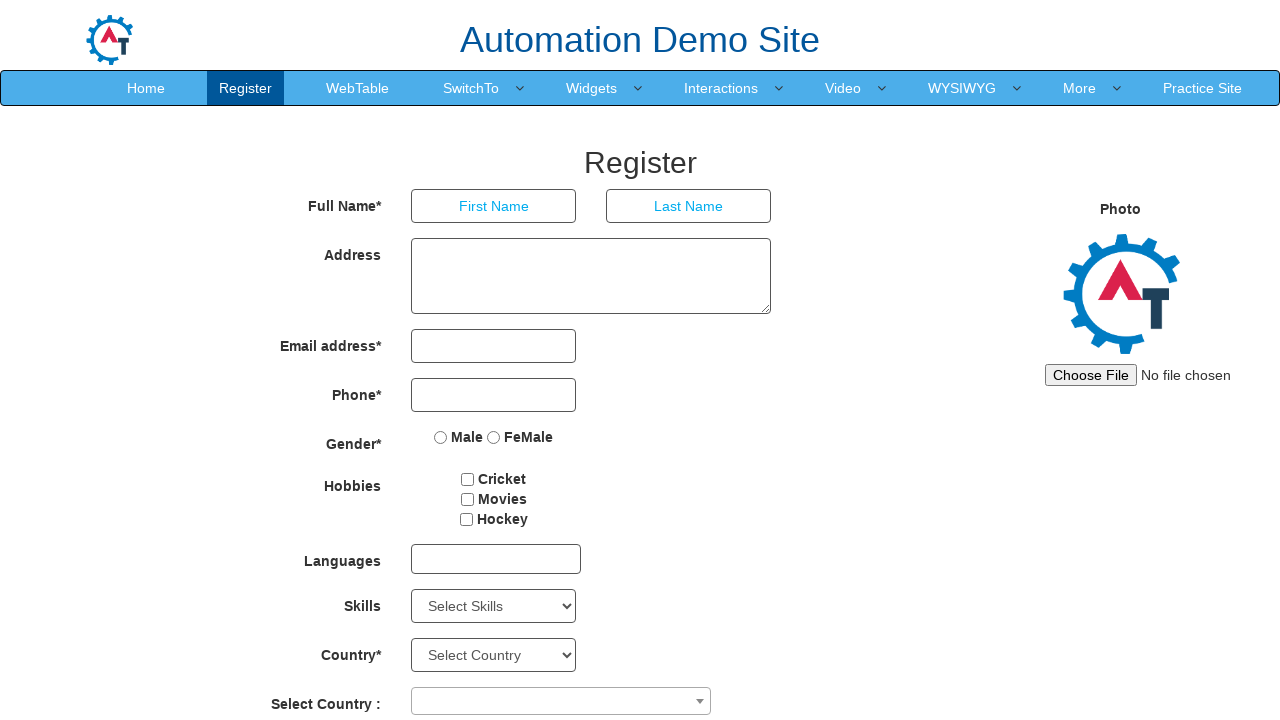

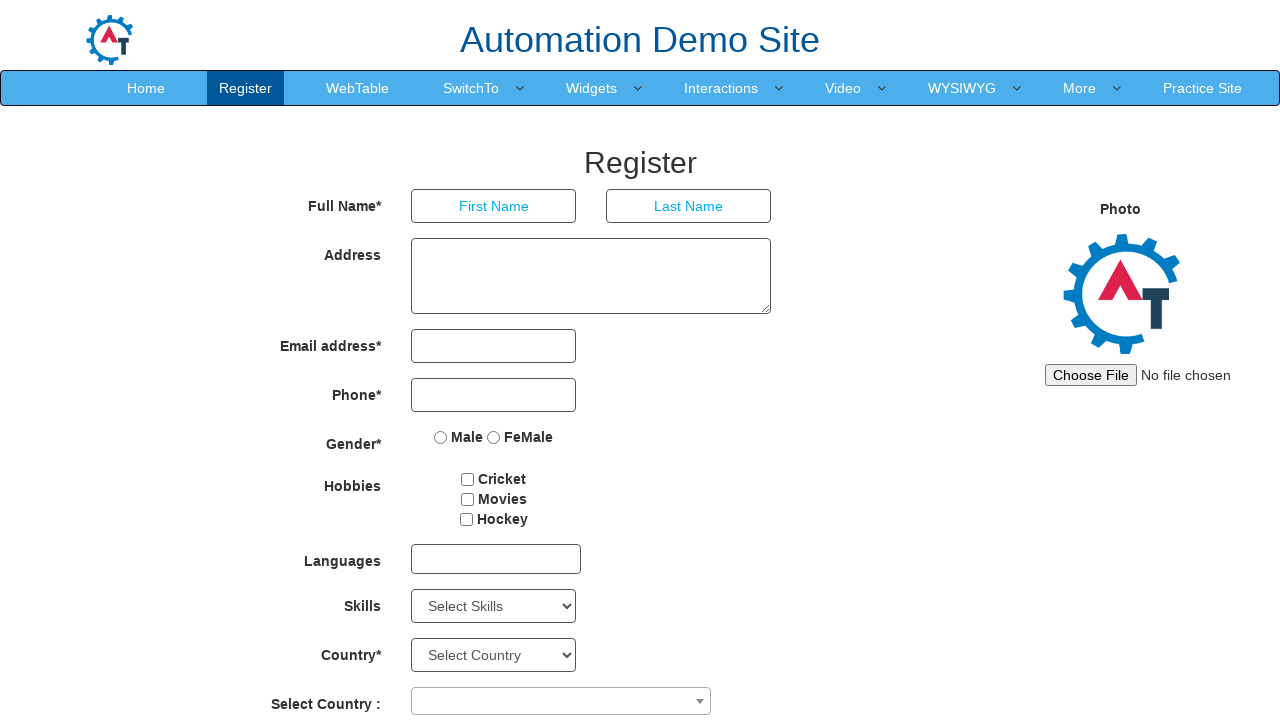